Tests dropdown selection functionality by navigating to a practice site and selecting "Option 2" from a dropdown menu.

Starting URL: https://trytestingthis.netlify.app/

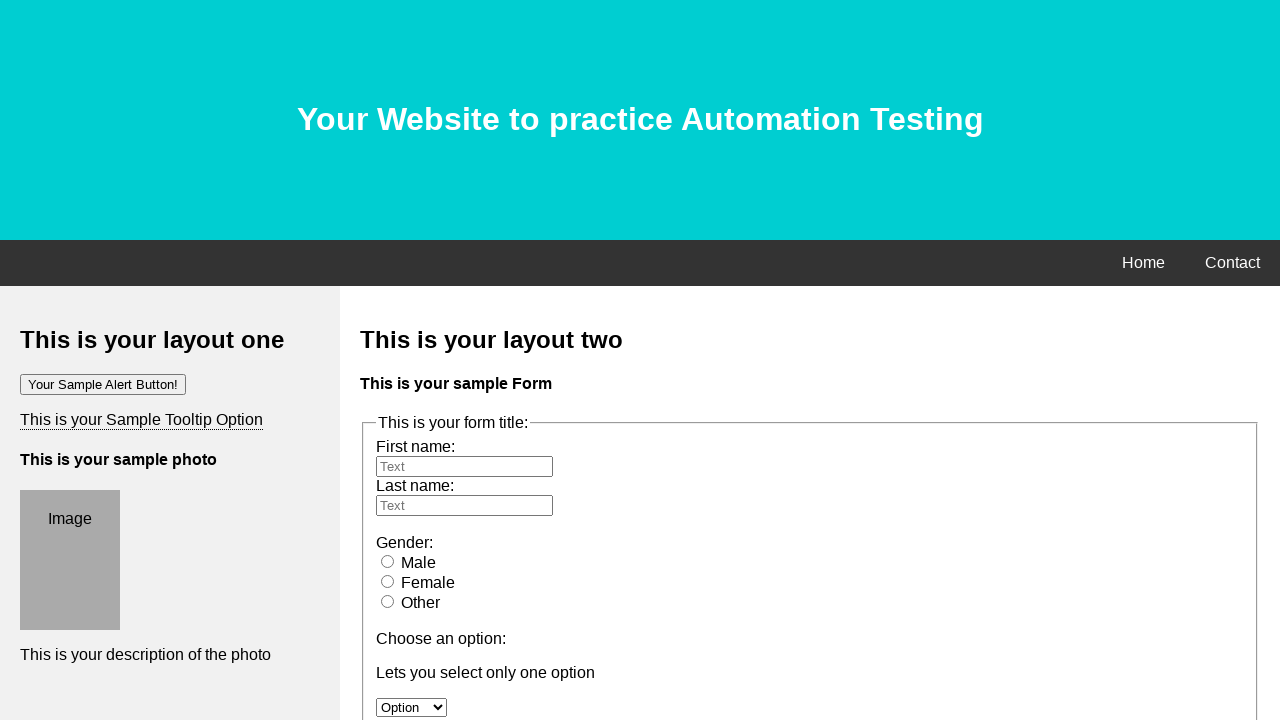

Navigated to practice site at https://trytestingthis.netlify.app/
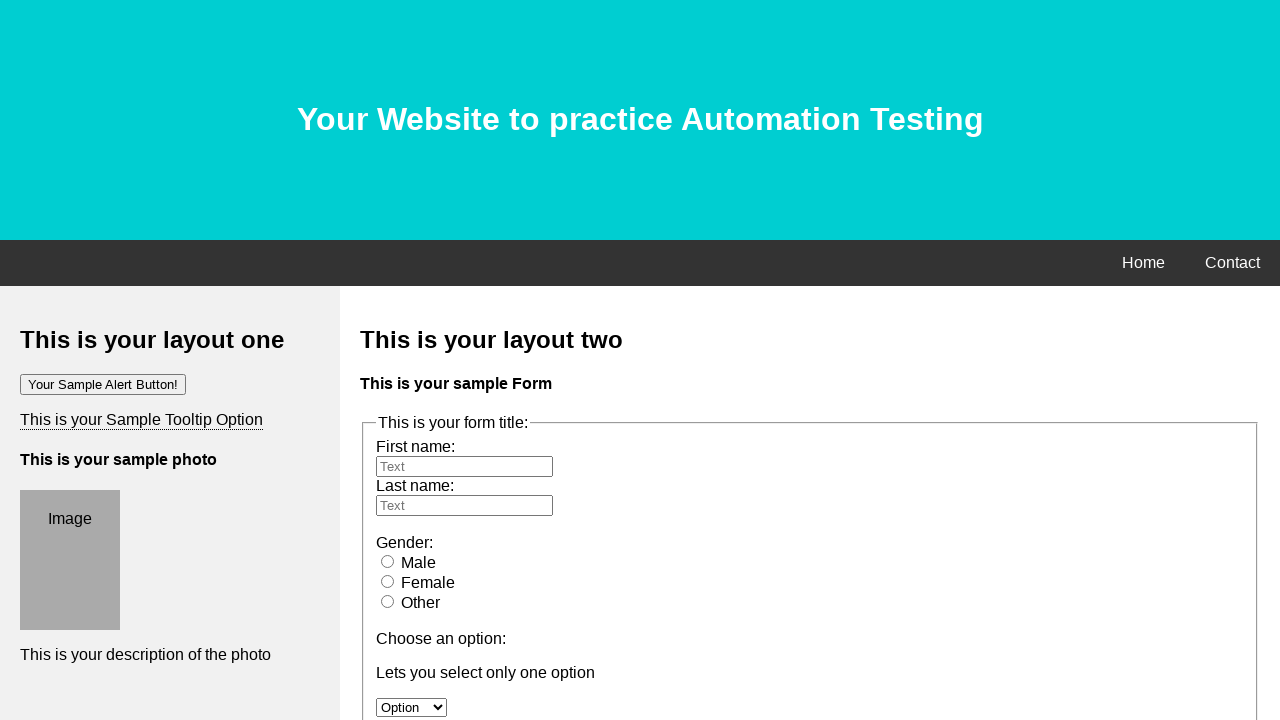

Selected 'Option 2' from dropdown menu on select#option[name='option']
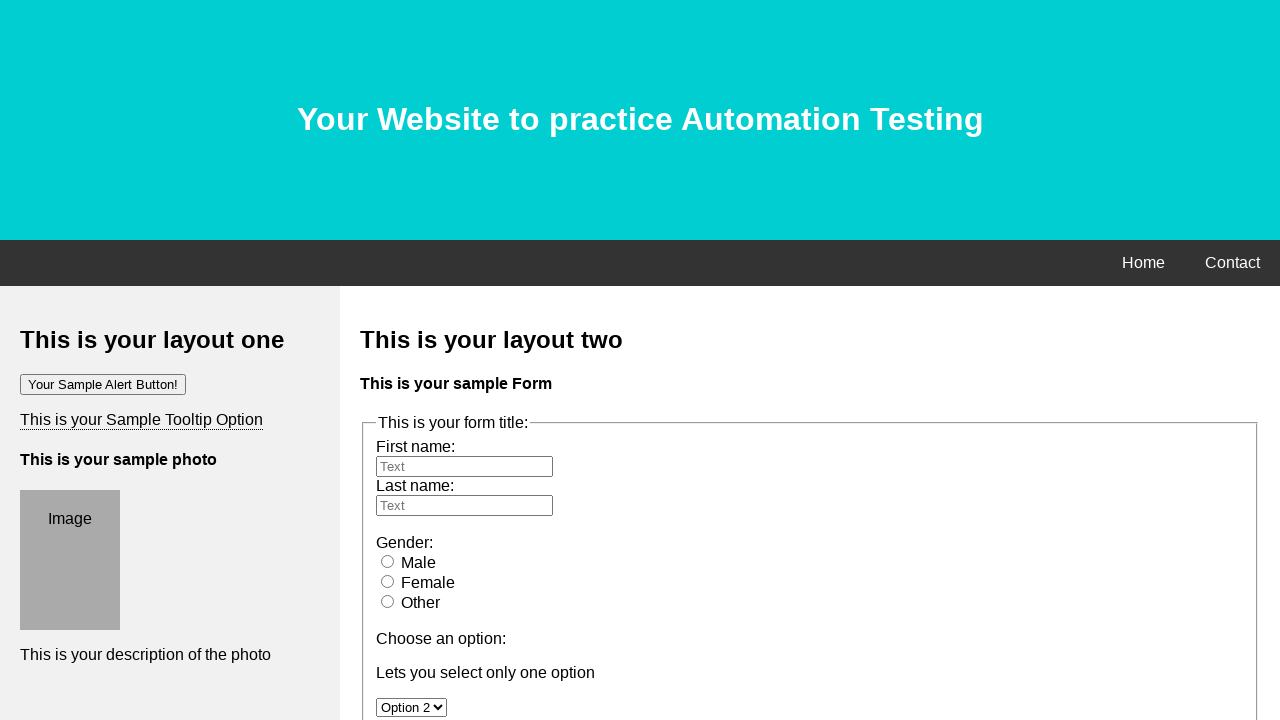

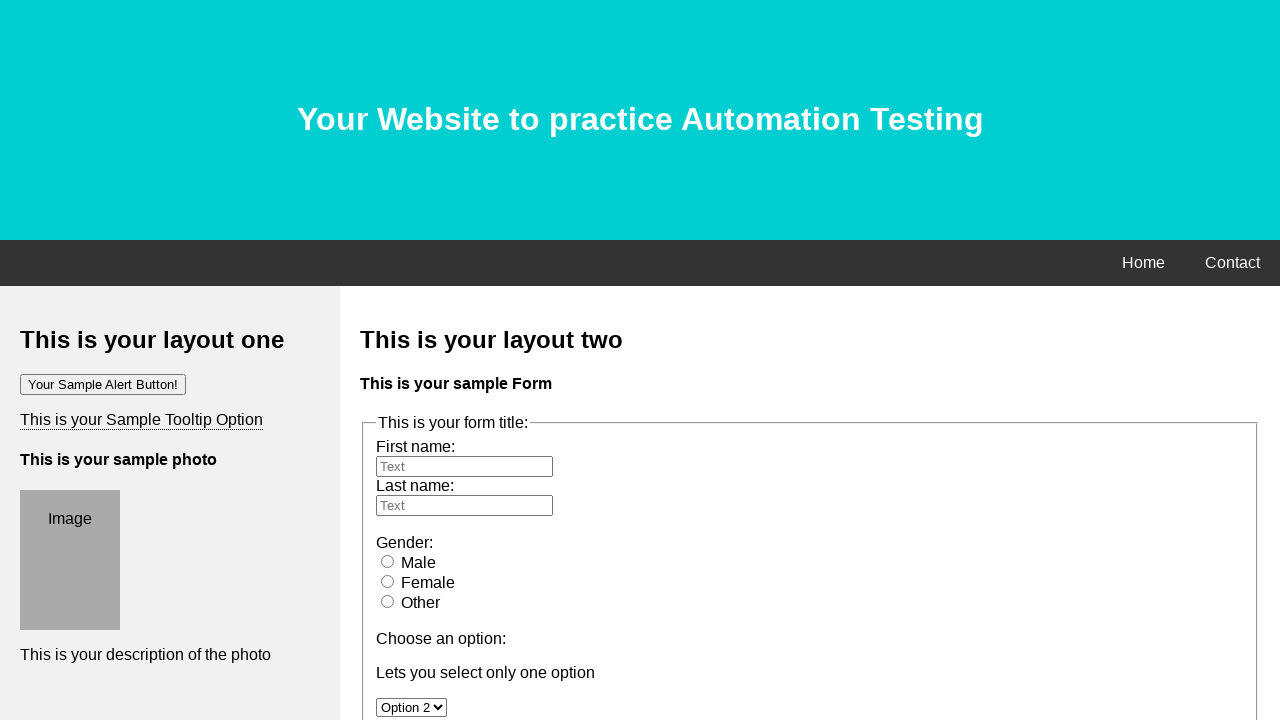